Navigates to a CSDN blog page and verifies that article links are present on the page

Starting URL: https://blog.csdn.net/lzw_java?type=blog

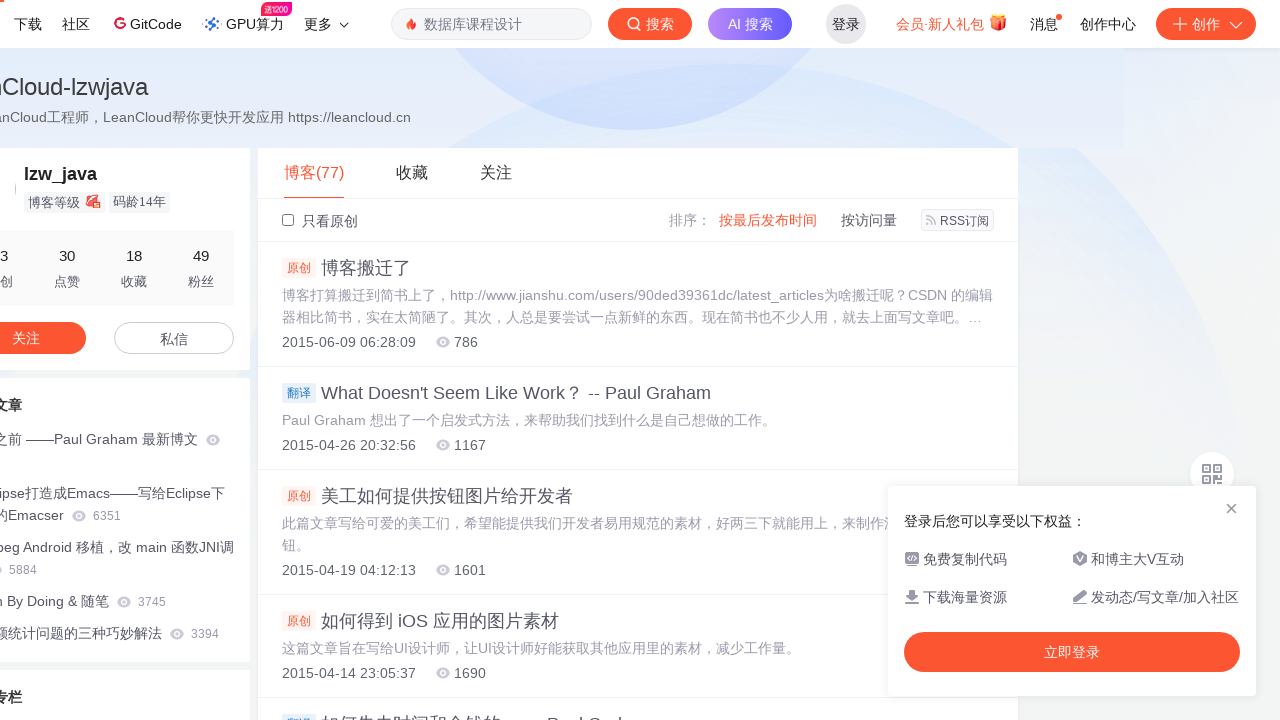

Navigated to CSDN blog page for user lzw_java
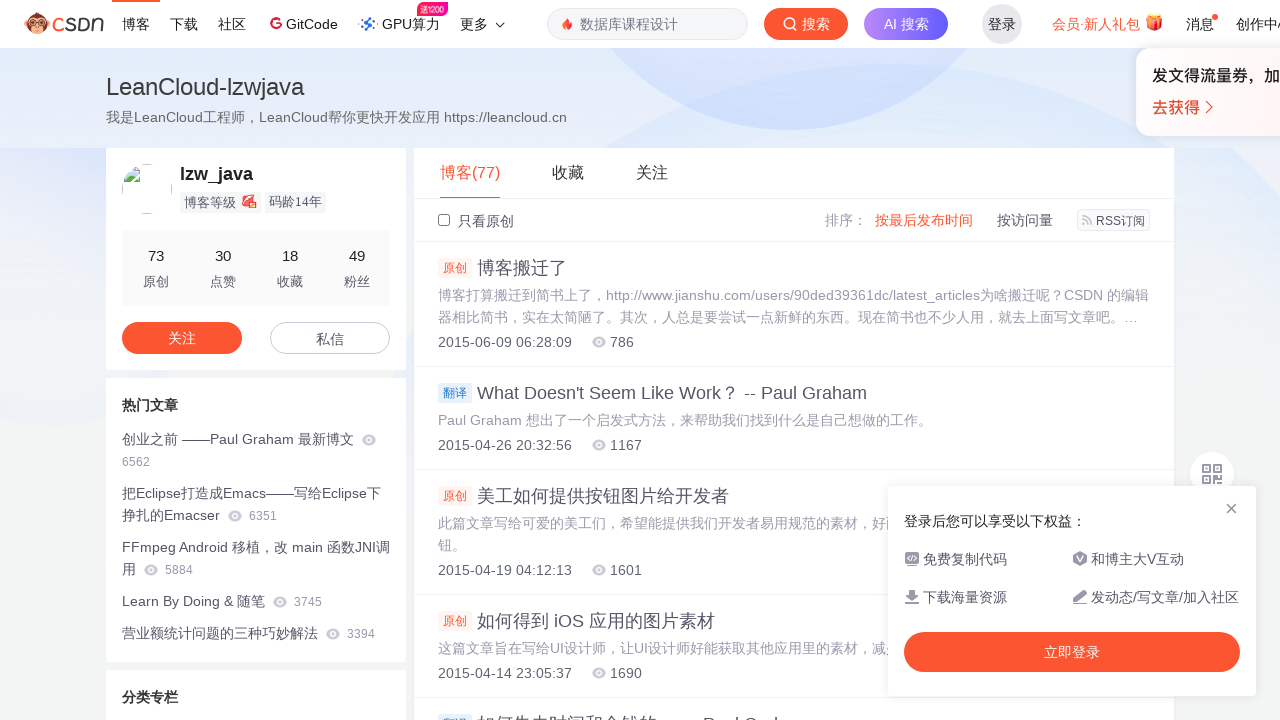

Article links loaded on the blog page
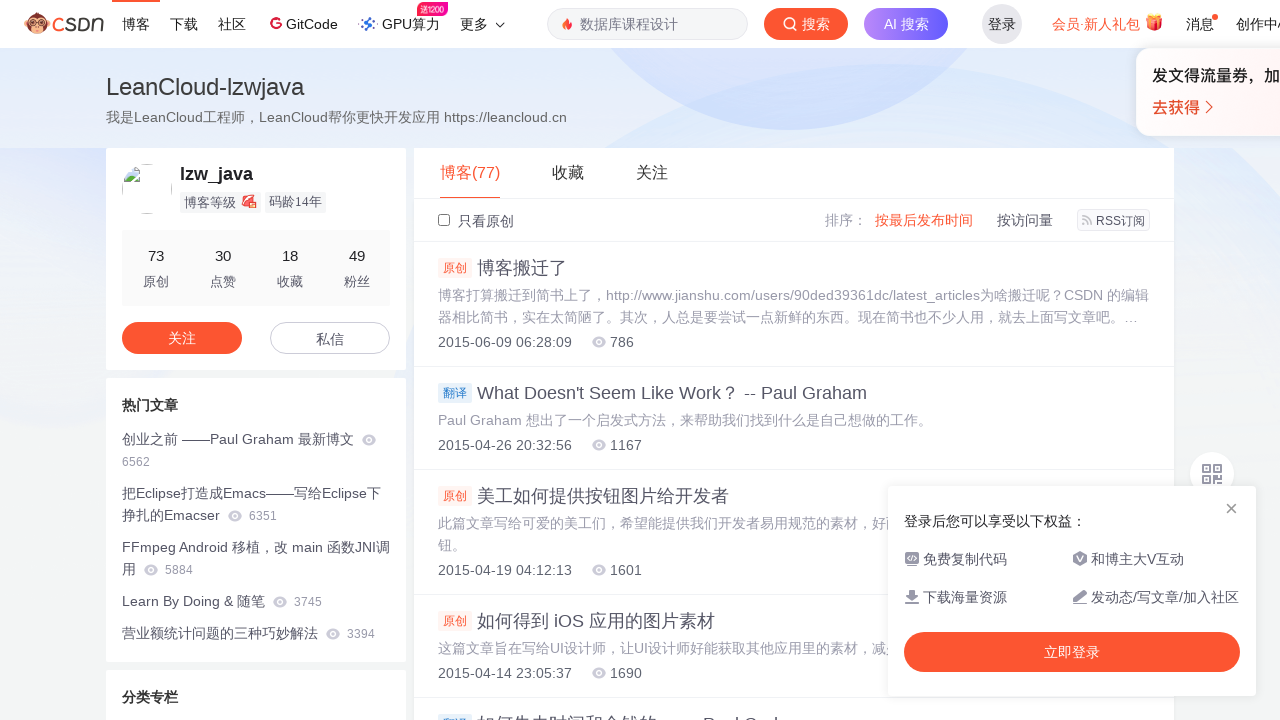

Found 50 article links on the page
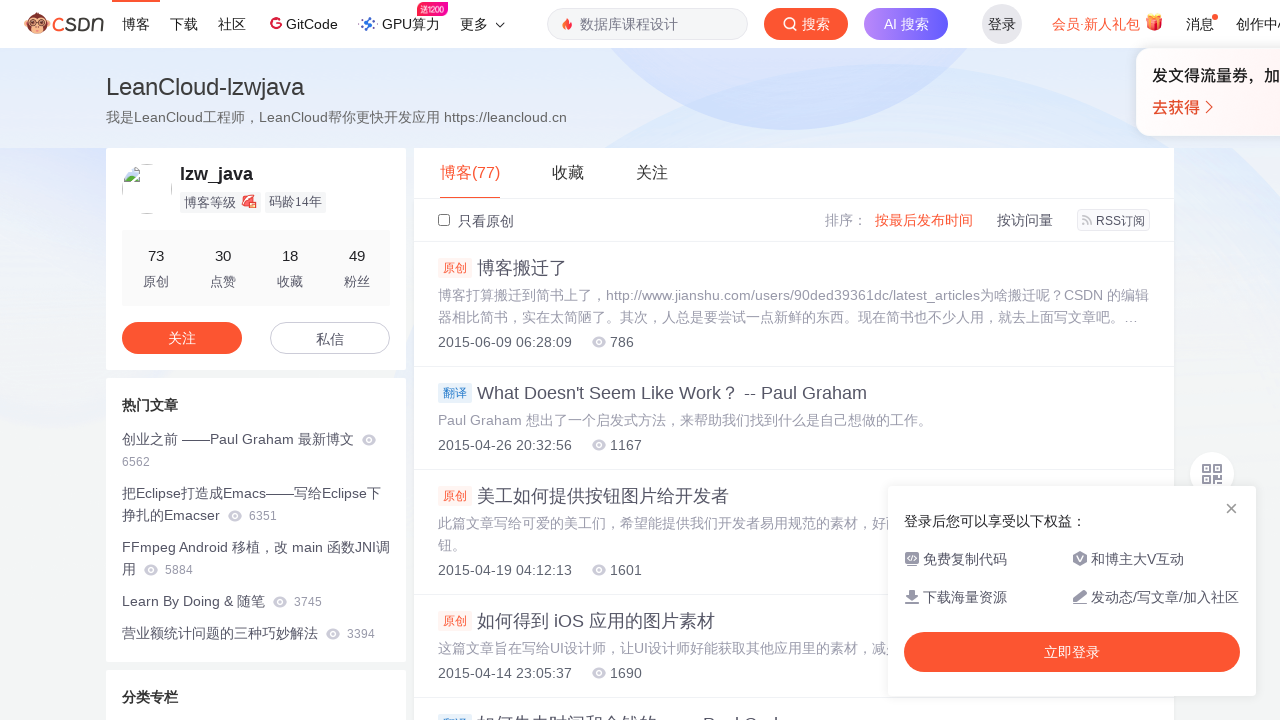

Verified that article links are present on the page
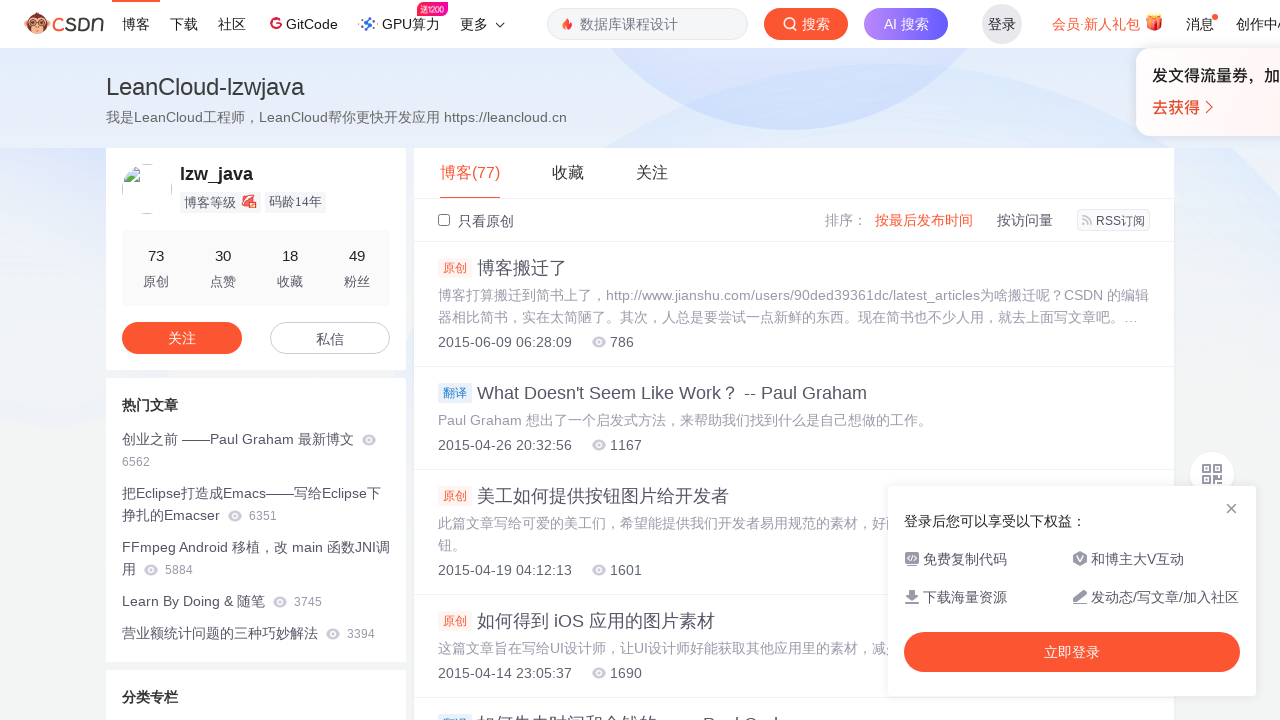

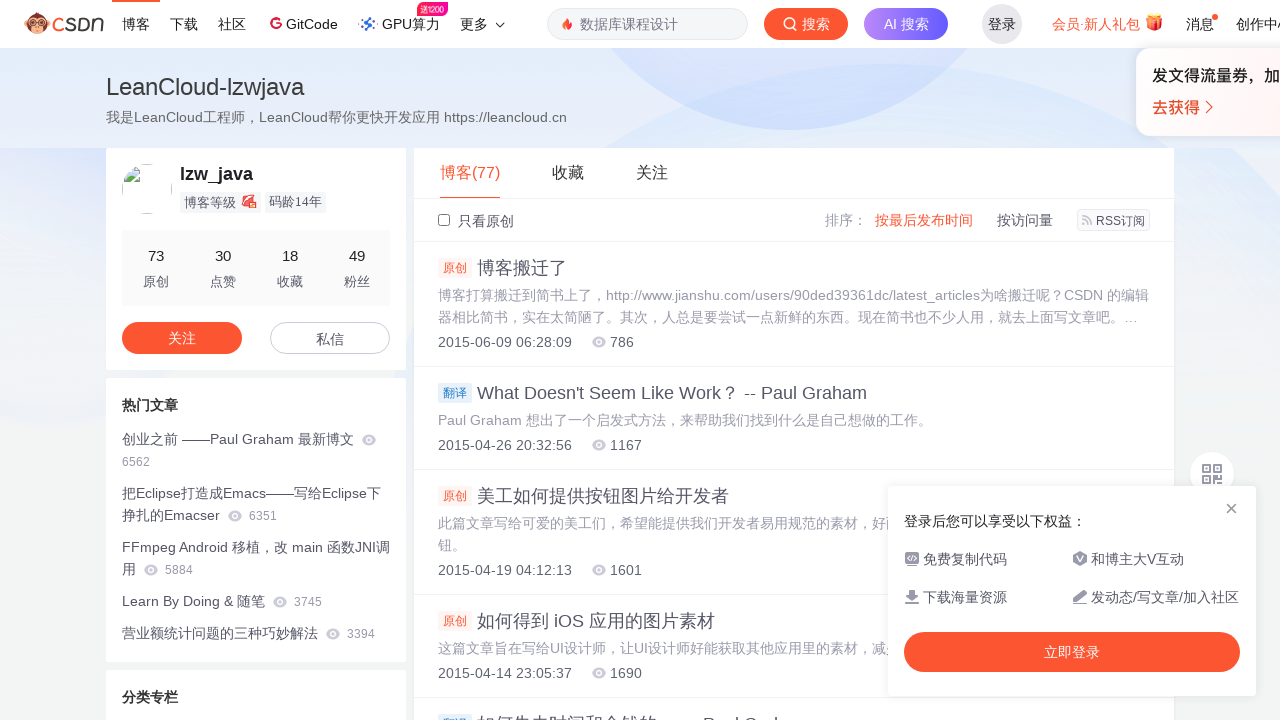